Tests browser navigation commands by navigating to a secondary URL, going back to the previous page, and then going forward again to demonstrate browser history navigation.

Starting URL: https://crio-qkart-frontend-qa.vercel.app/

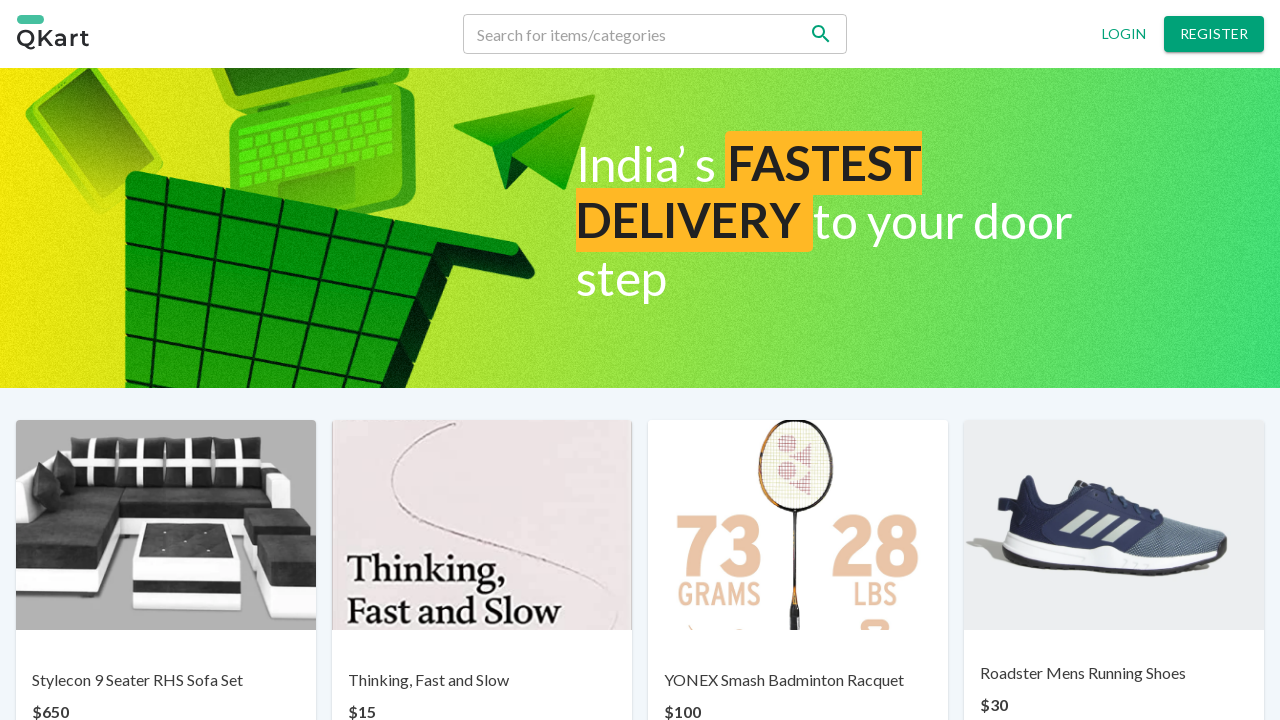

Navigated to login page
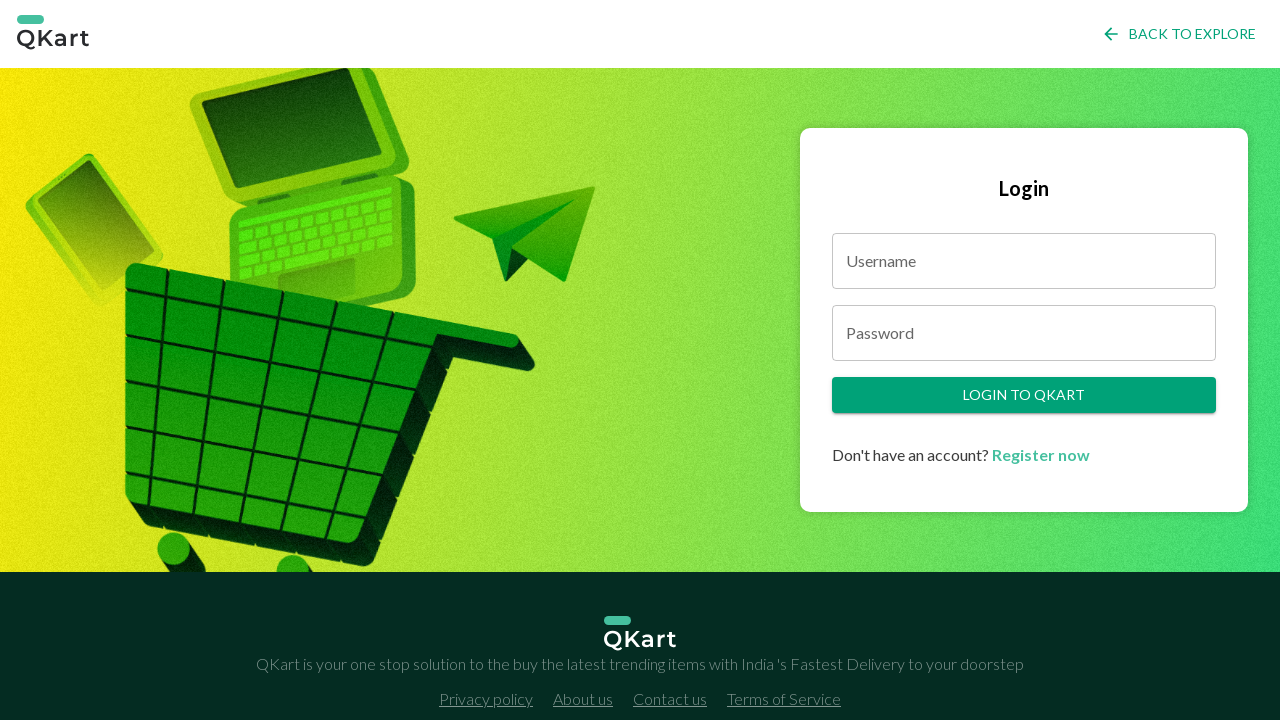

Navigated back to home page using browser back button
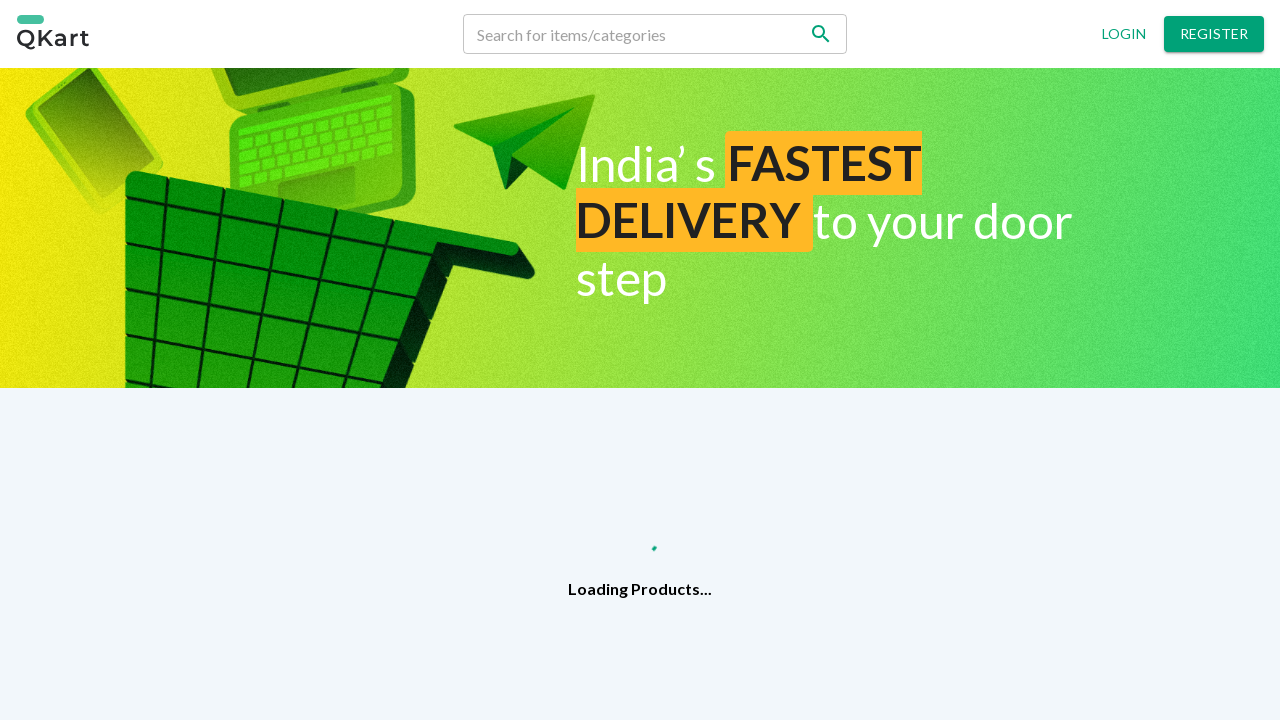

Navigated forward to login page using browser forward button
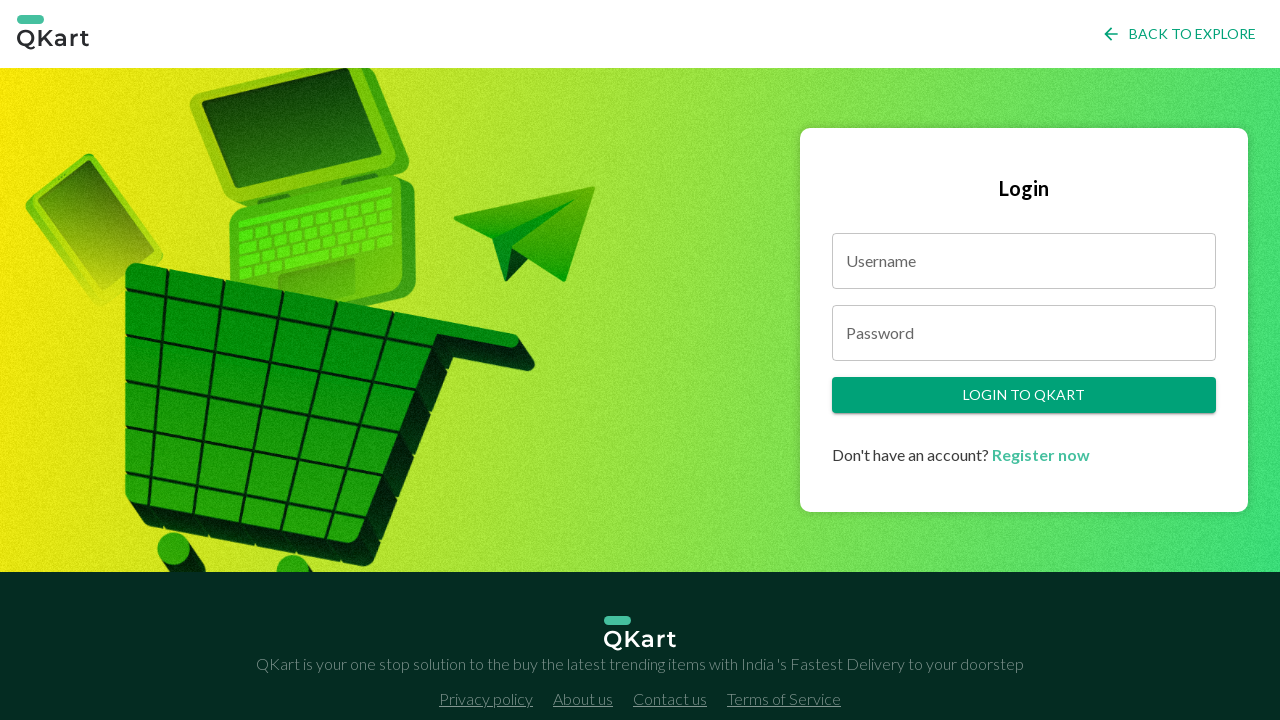

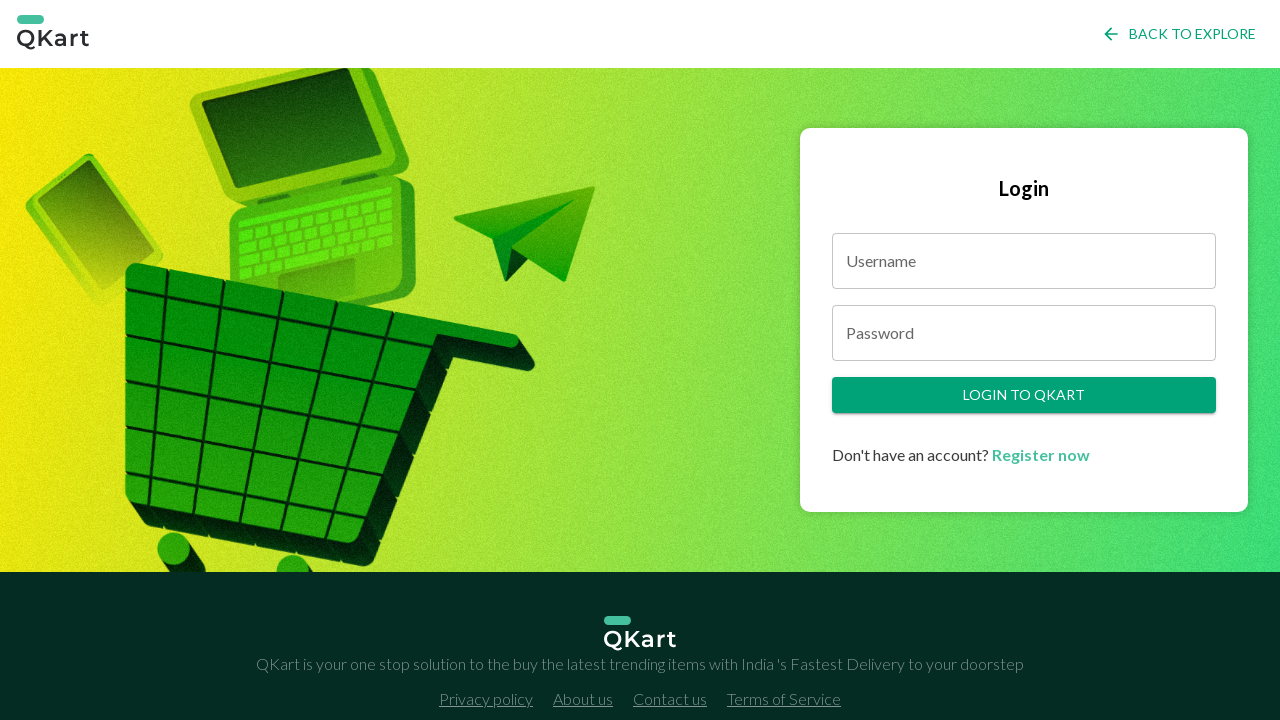